Tests alert handling and frame interactions on W3Schools using frame locator by clicking a button inside an iframe that triggers a confirm dialog, accepting it, and verifying the result text.

Starting URL: https://www.w3schools.com/js/tryit.asp?filename=tryjs_confirm

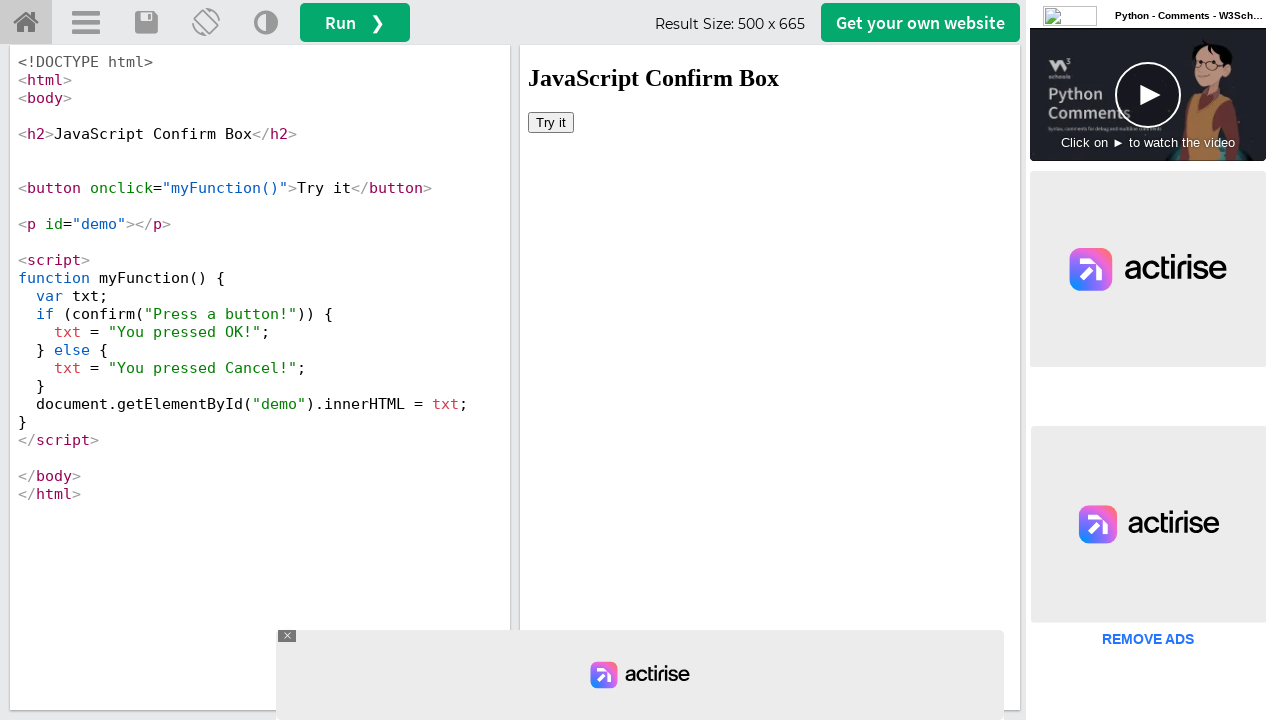

Set up dialog handler to accept alerts
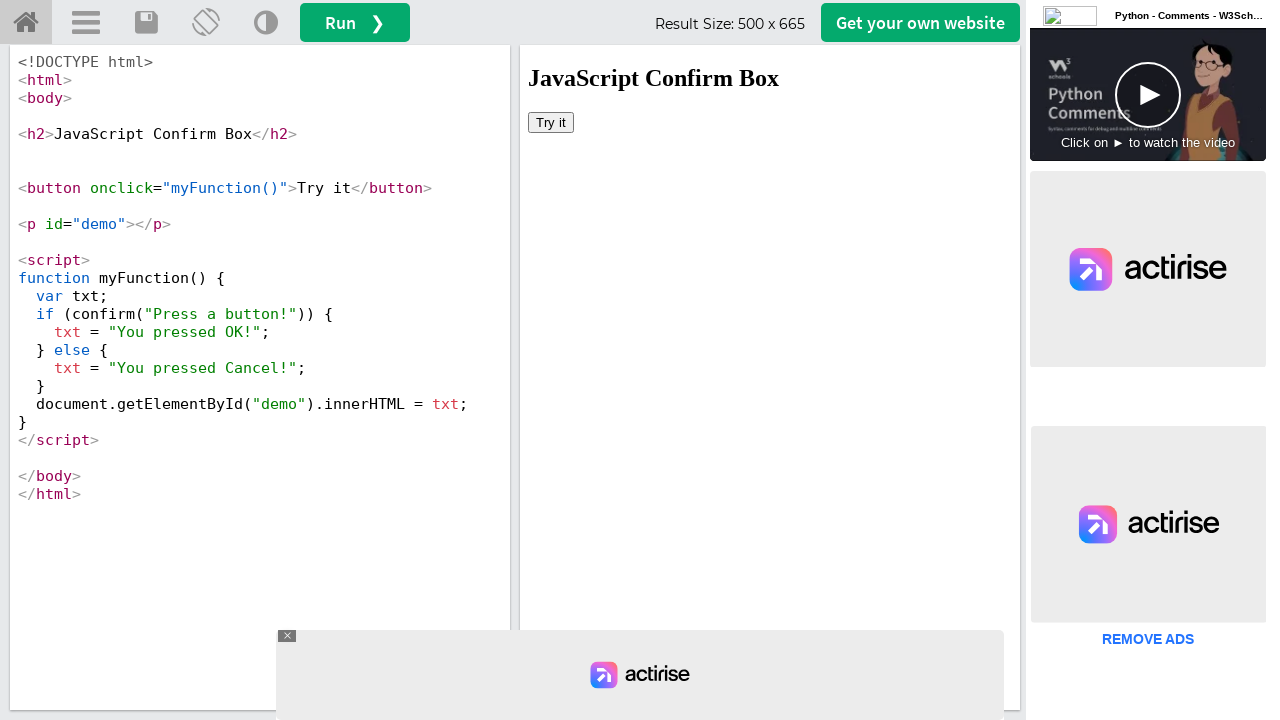

Clicked 'Try it' button inside iframe, triggering confirm dialog at (551, 122) on xpath=//iframe[@id='iframeResult'] >> internal:control=enter-frame >> xpath=//bu
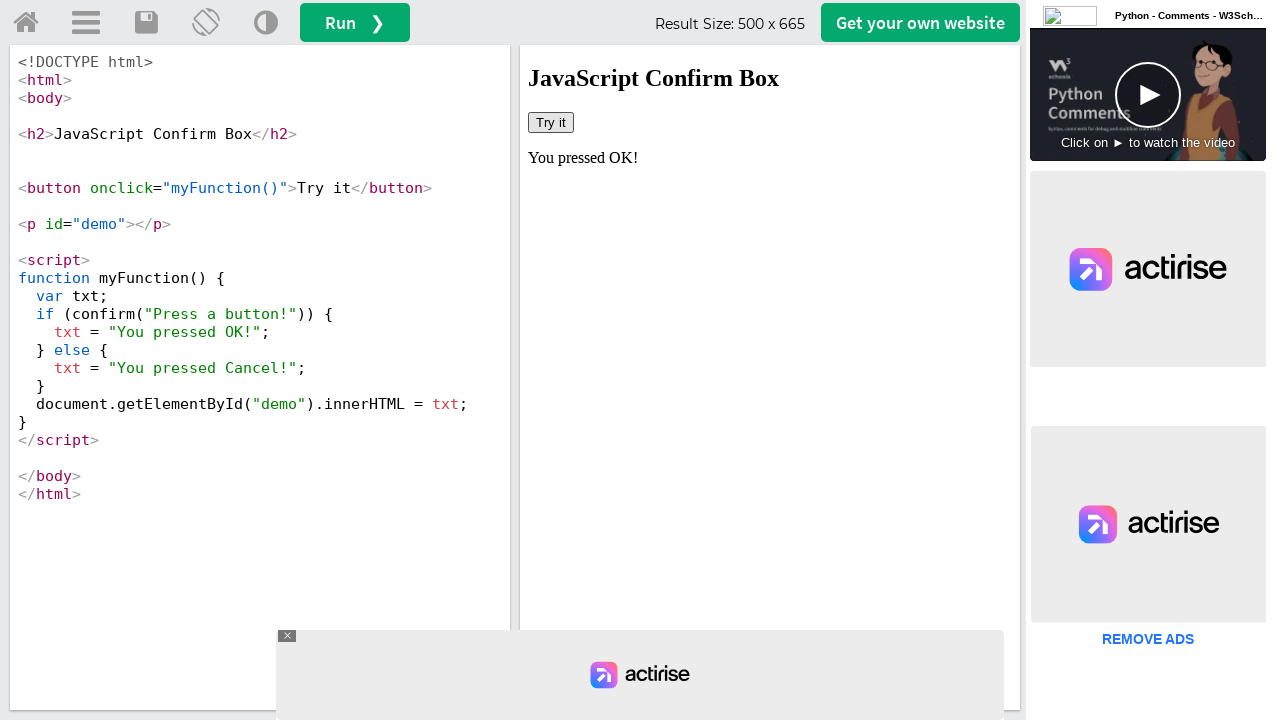

Verified result text 'You pressed OK!' is displayed after accepting confirm dialog
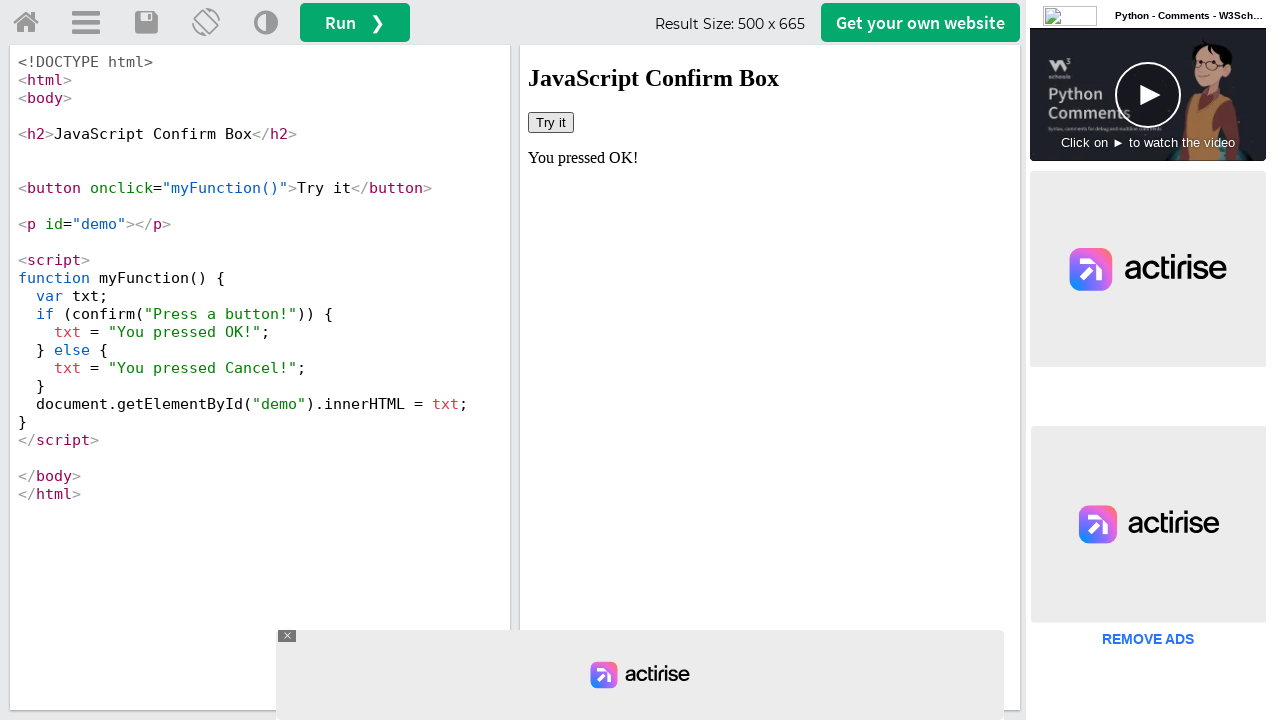

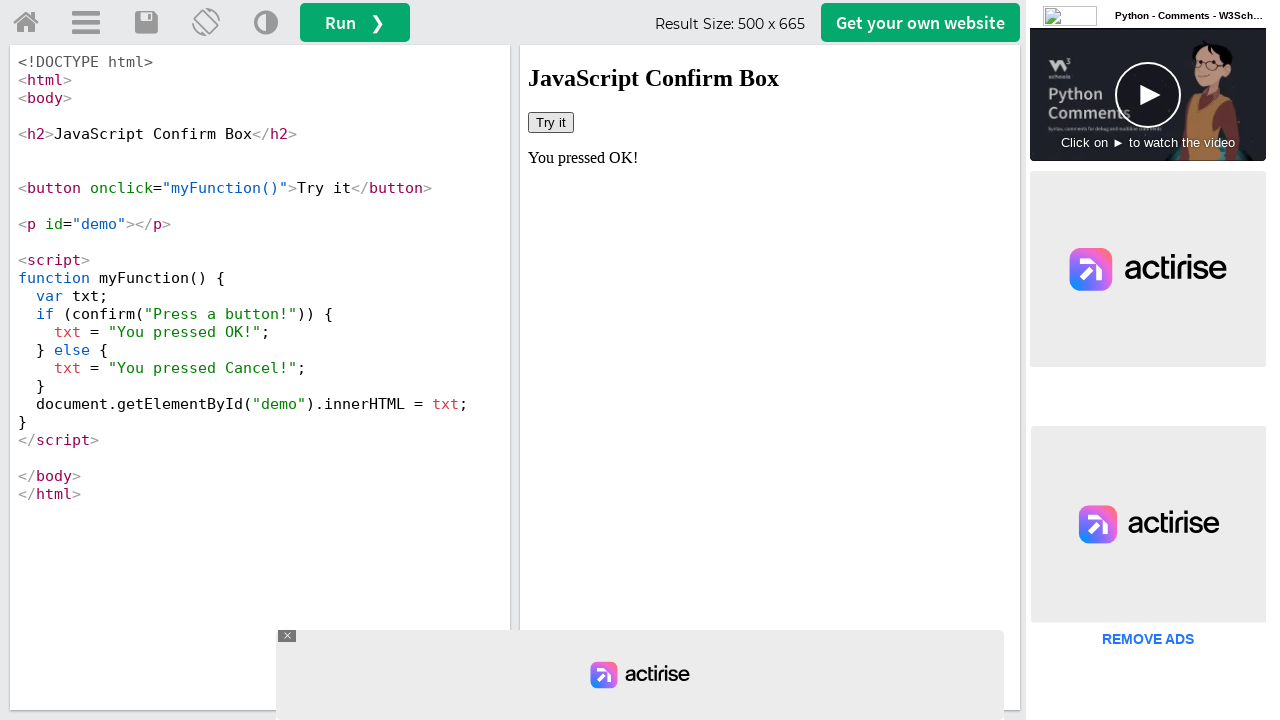